Tests the search functionality by entering "Java" in the search field and verifying that search results are displayed

Starting URL: https://stepik.org/

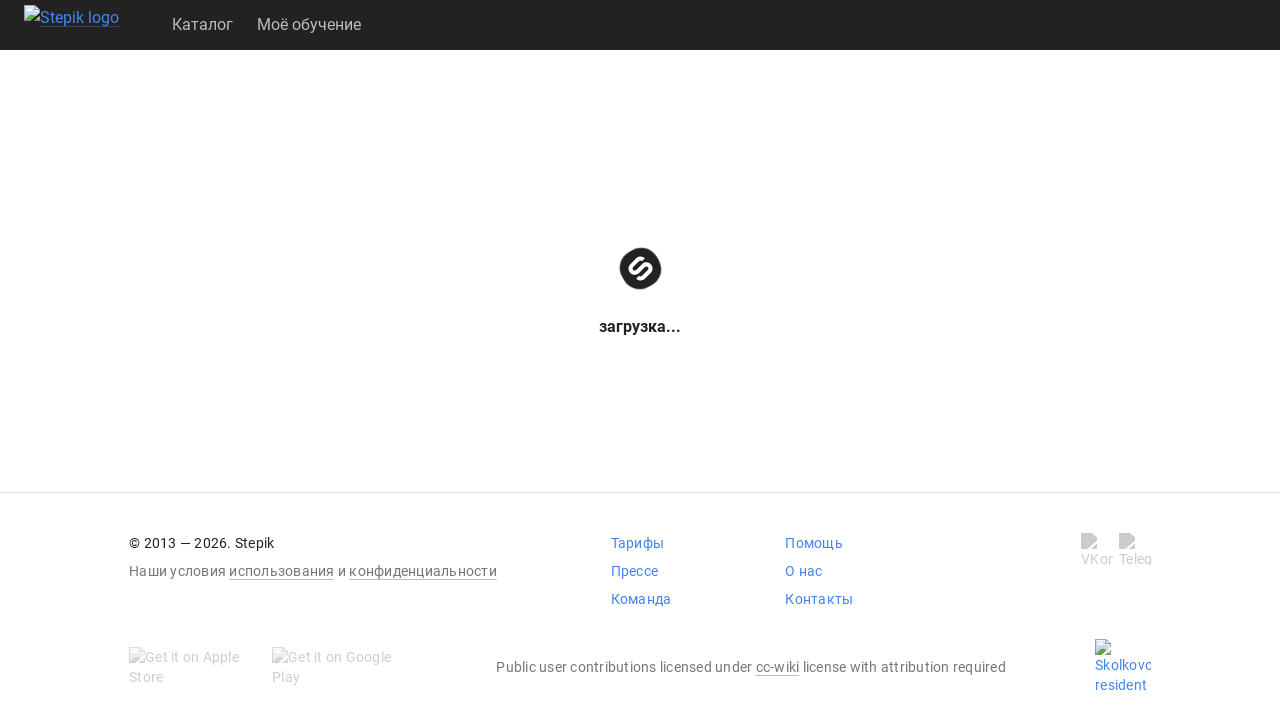

Filled search field with 'Java' on .search-form__input
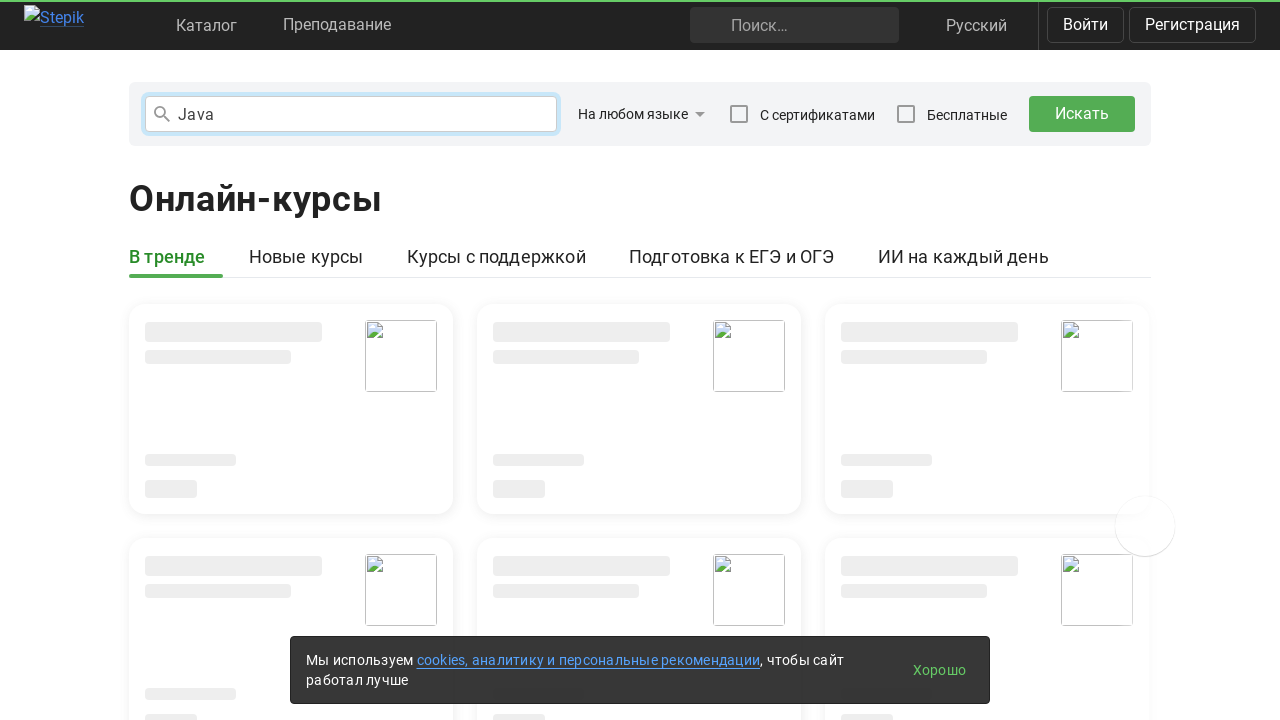

Clicked search submit button at (1082, 114) on .search-form__submit
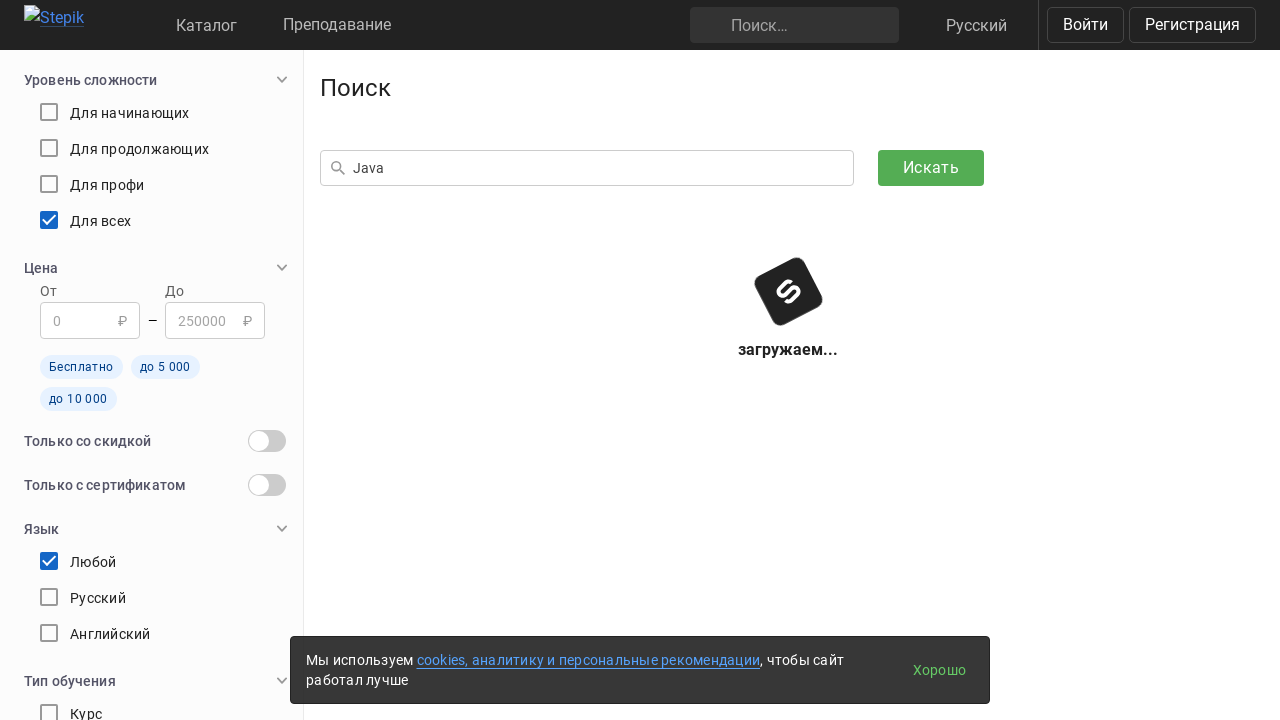

Pressed Enter on search input on .search-form__input
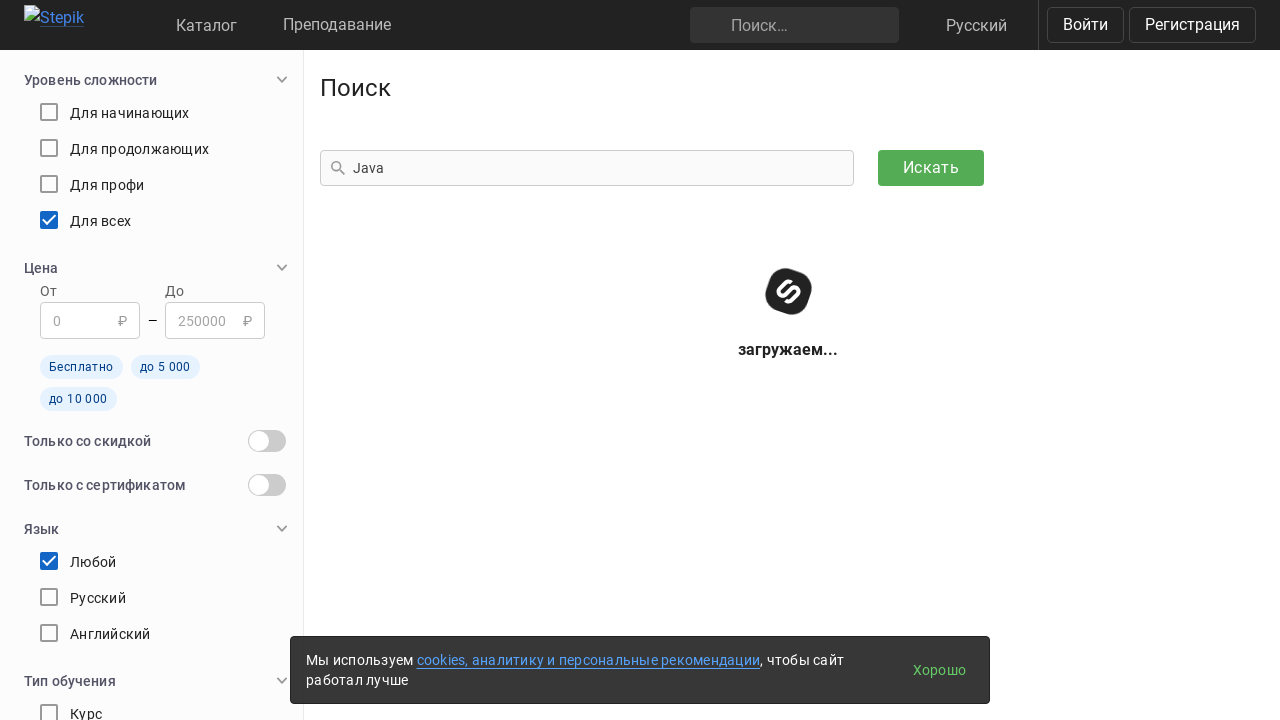

Search results course cards loaded
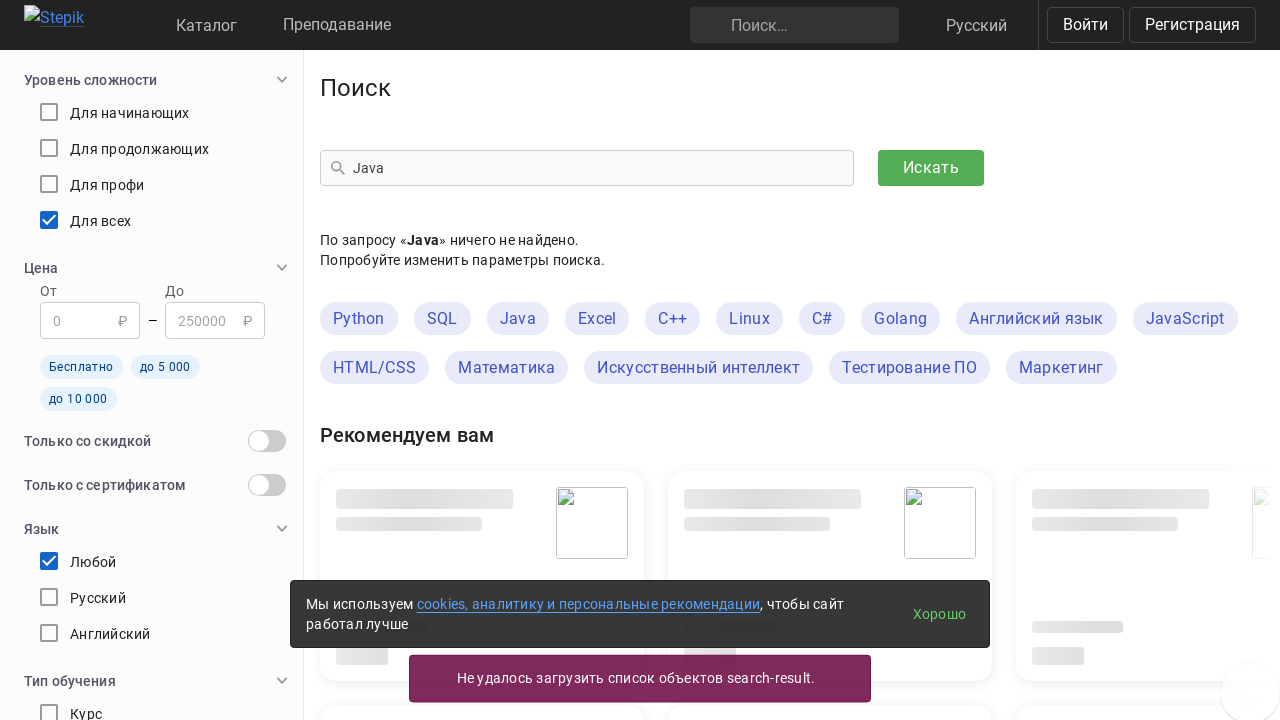

Course card titles are visible, confirming search results are displayed
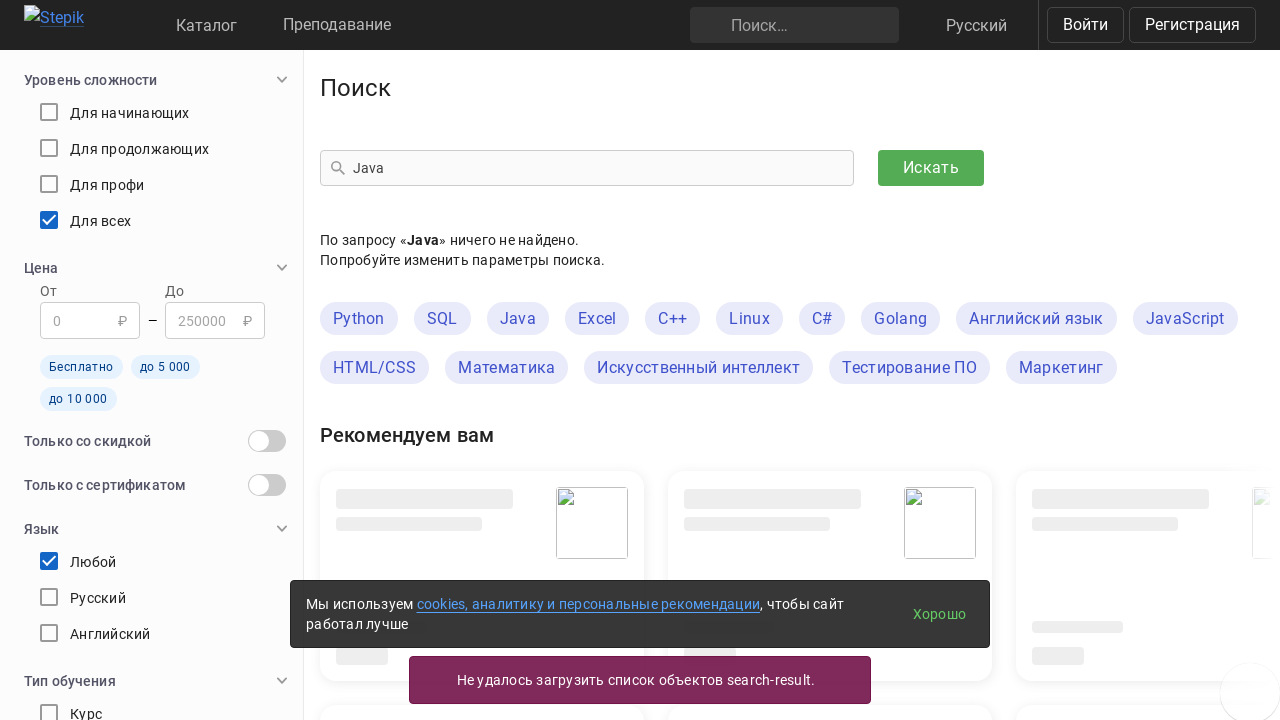

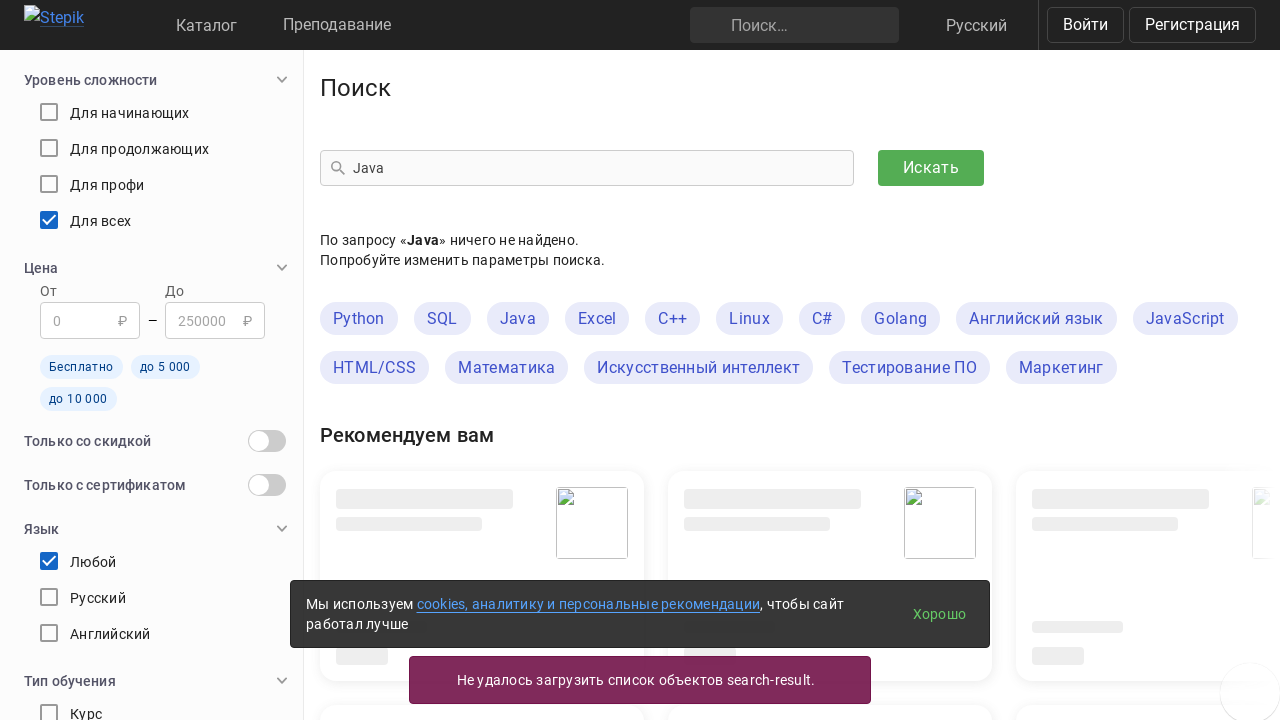